Tests dropdown and location selection functionality on a flight booking form by selecting currency, origin and destination airports

Starting URL: https://rahulshettyacademy.com/dropdownsPractise/

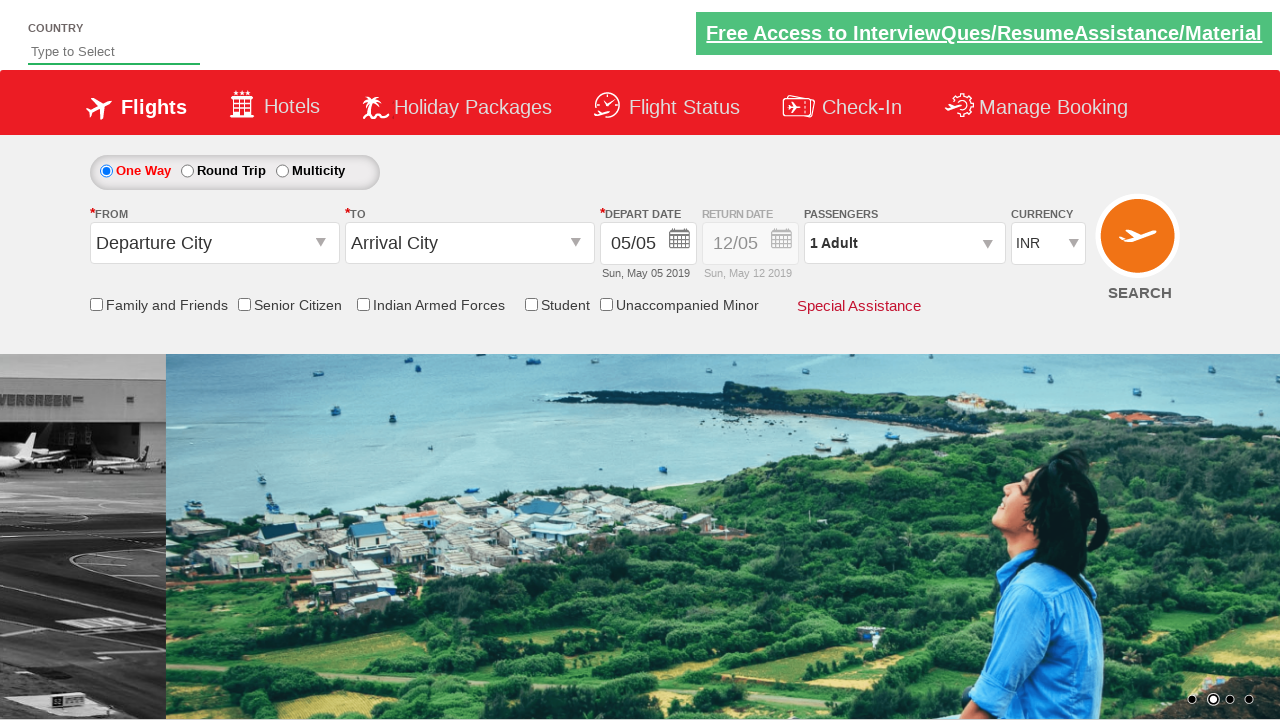

Selected USD currency from dropdown (index 3) on #ctl00_mainContent_DropDownListCurrency
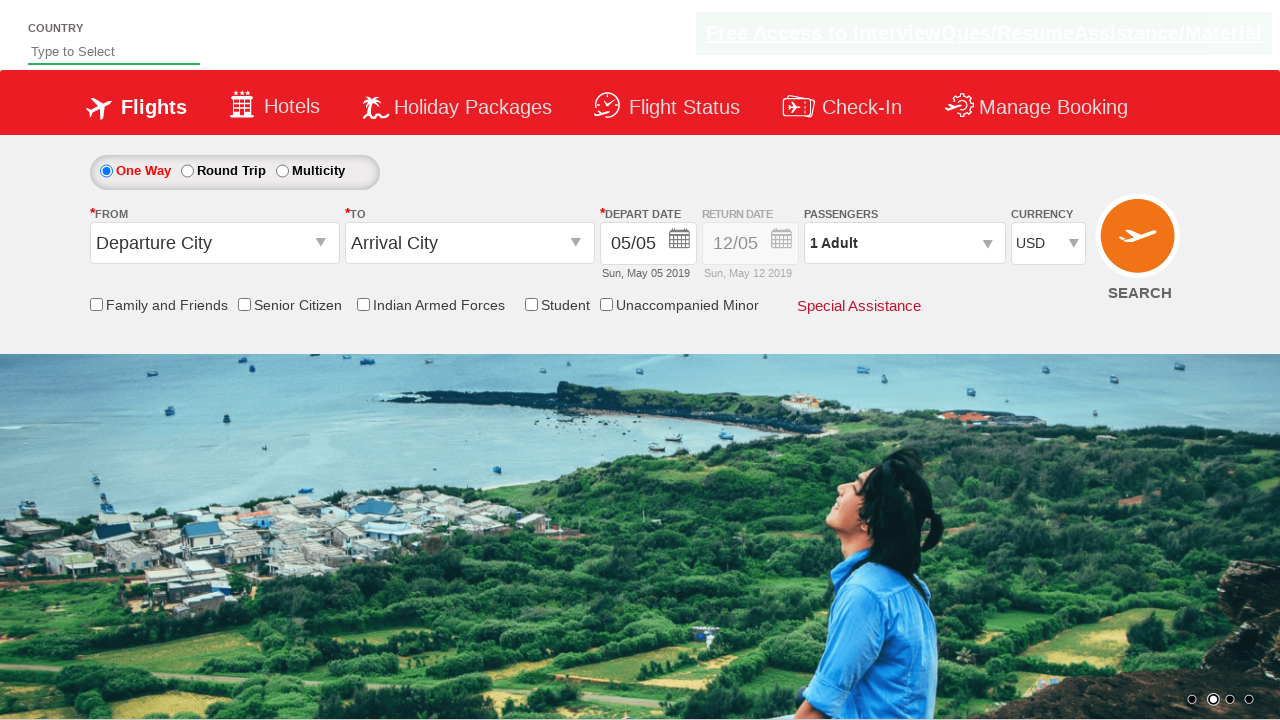

Clicked on origin station dropdown at (214, 243) on #ctl00_mainContent_ddl_originStation1_CTXT
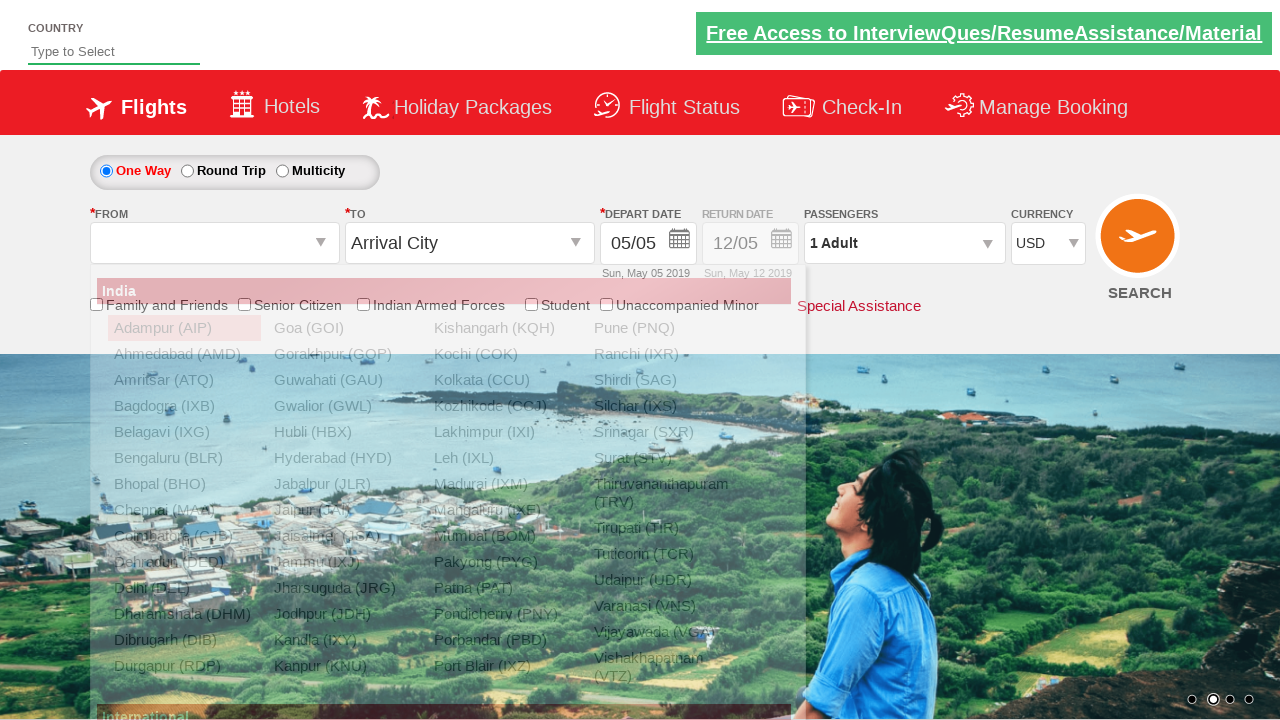

Selected Hyderabad (HYD) as origin airport at (344, 458) on a[value='HYD']
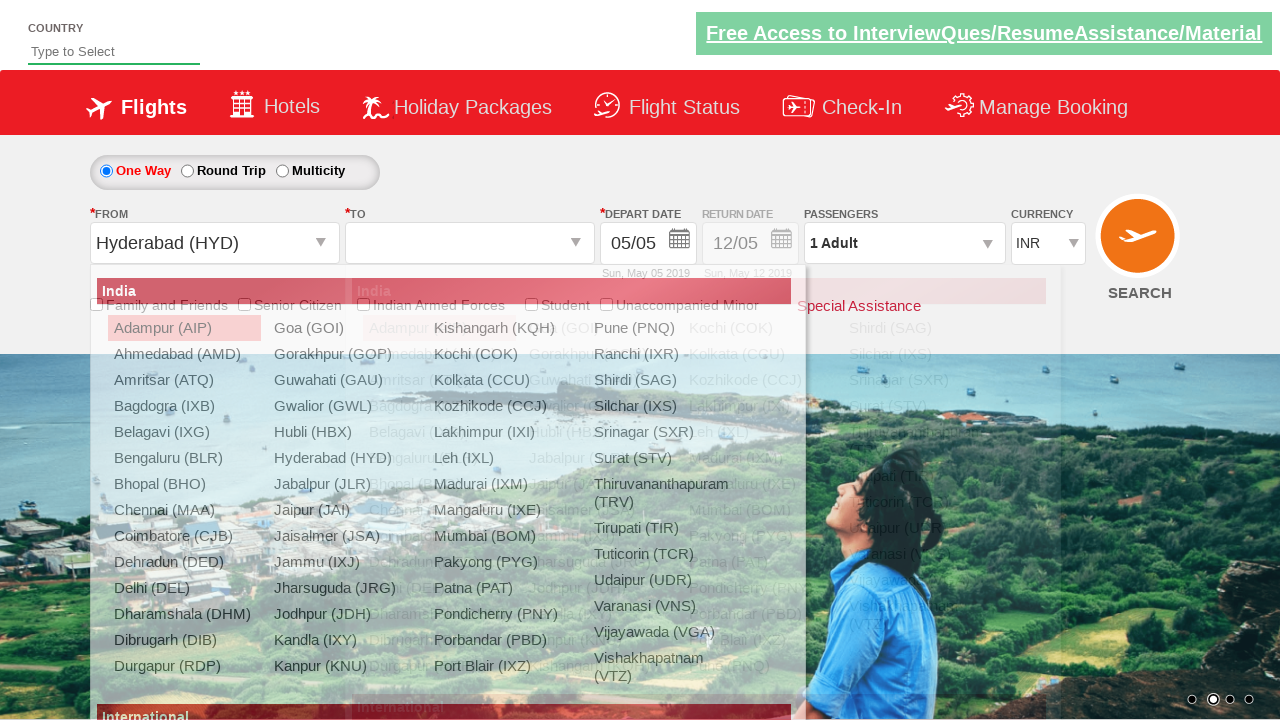

Selected Delhi (DEL) as destination airport at (439, 588) on div#ctl00_mainContent_ddl_destinationStation1_CTNR a[value='DEL']
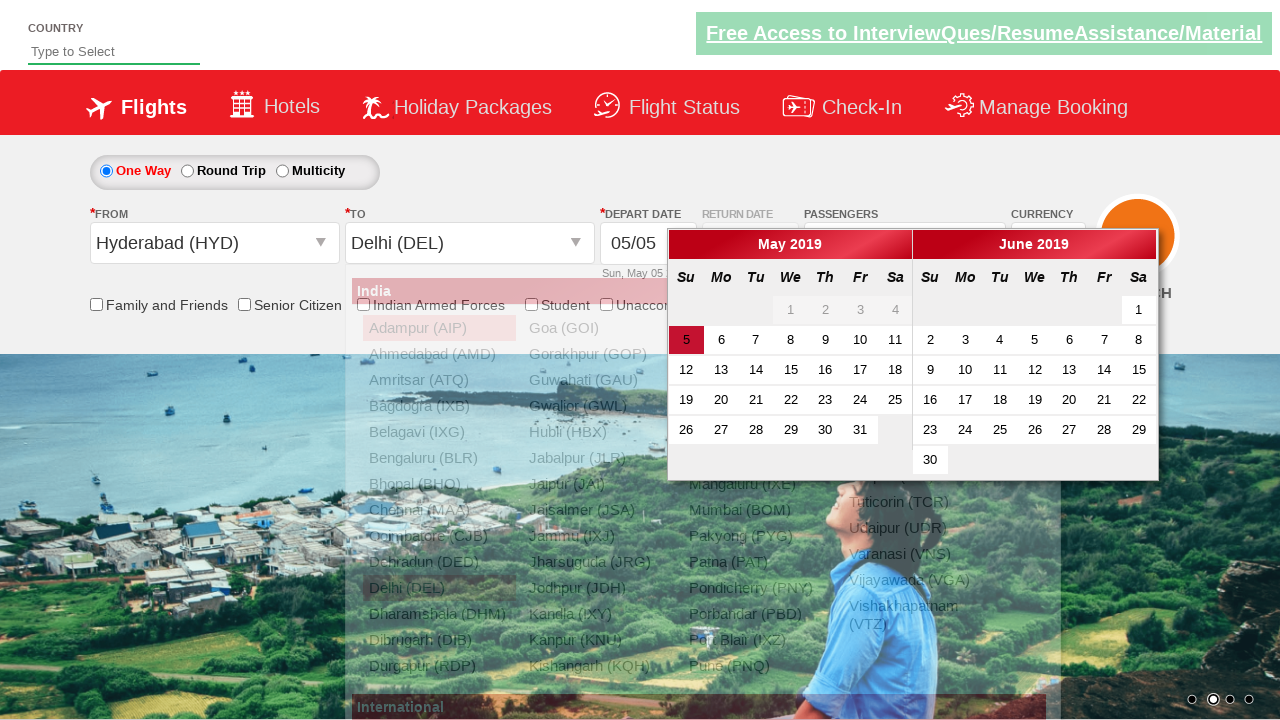

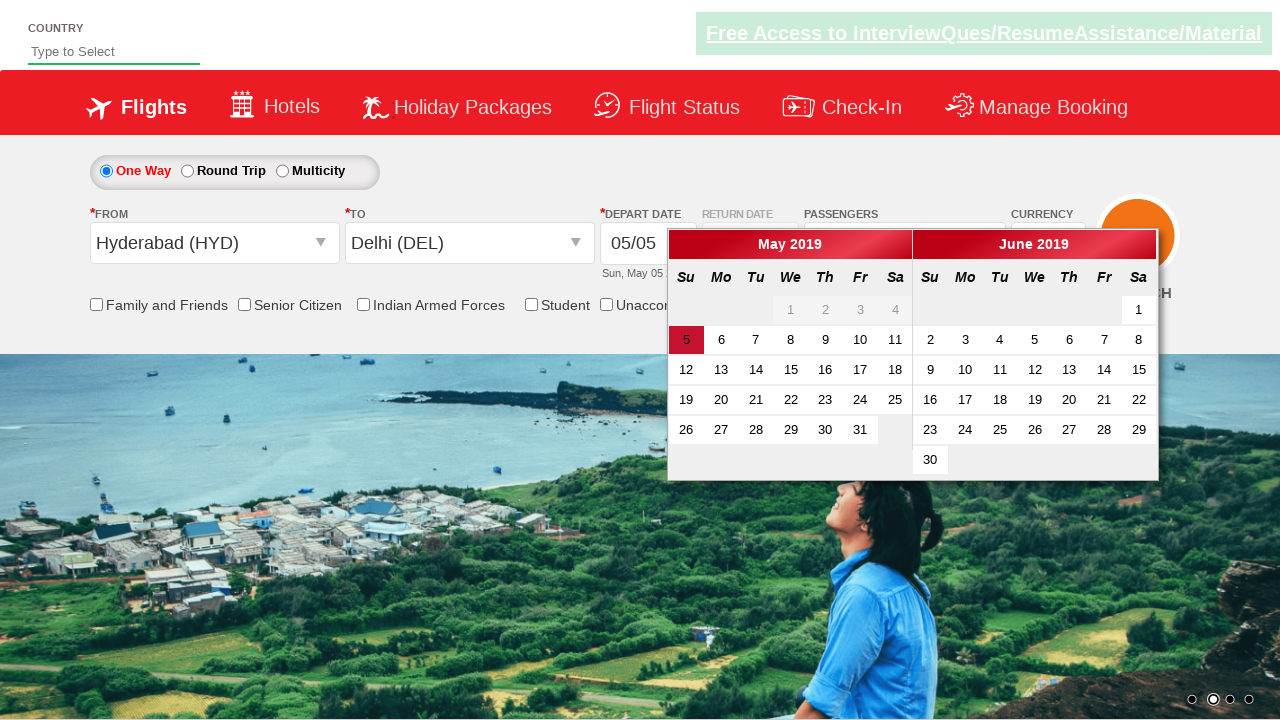